Tests a form submission on DemoQA by filling in name, email, and address fields, then submitting the form

Starting URL: https://demoqa.com/text-box

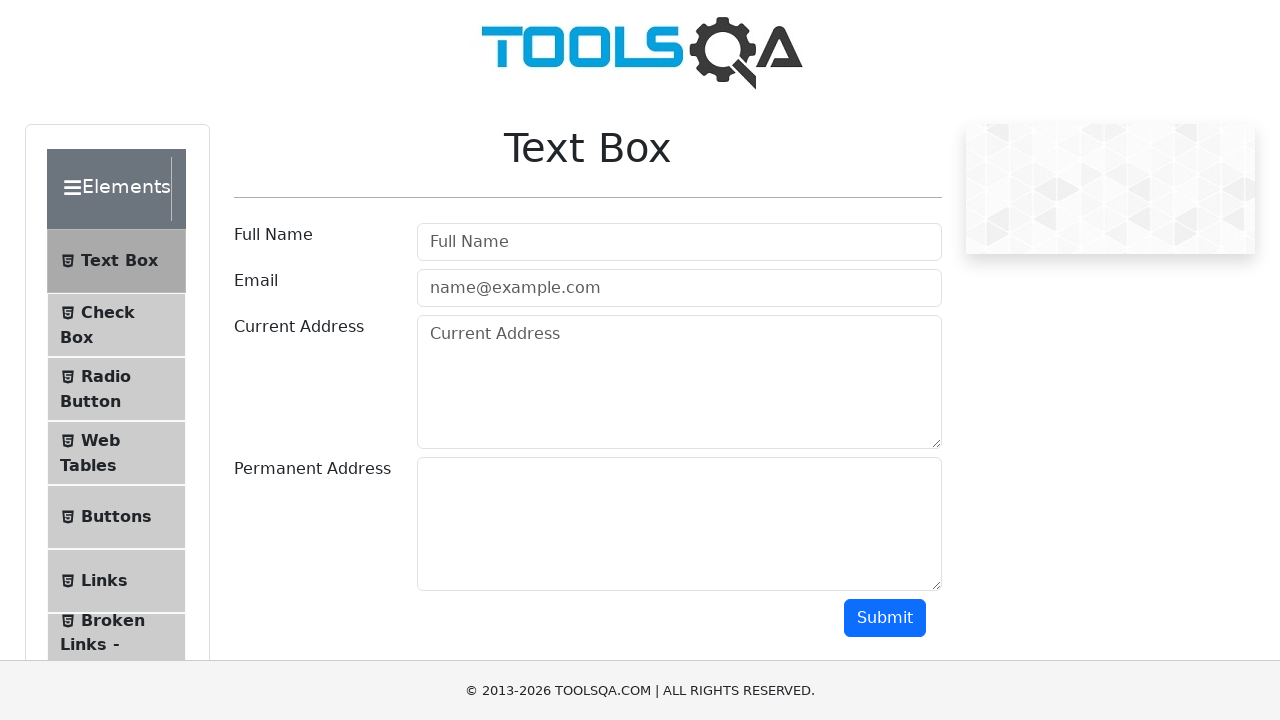

Filled in name field with 'John Smith' on #userName
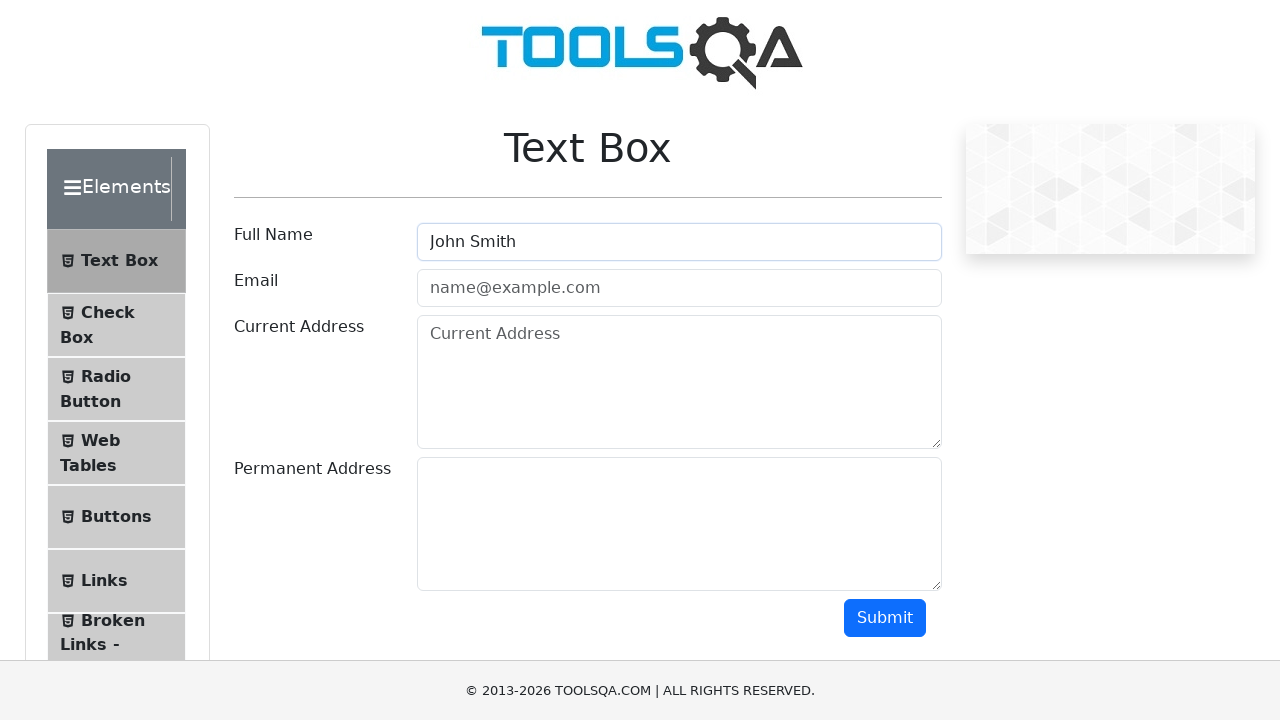

Filled in email field with 'johnsmith@example.com' on #userEmail
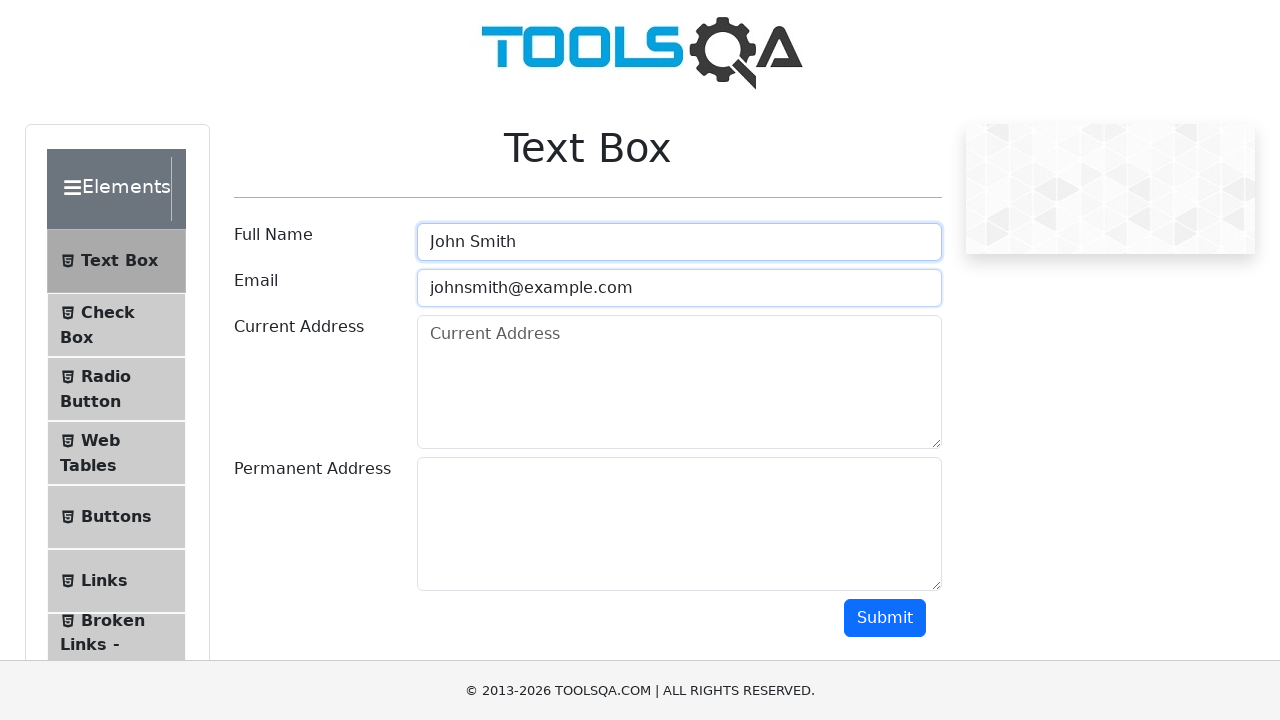

Filled in current address field with '123 Main Street, New York' on #currentAddress
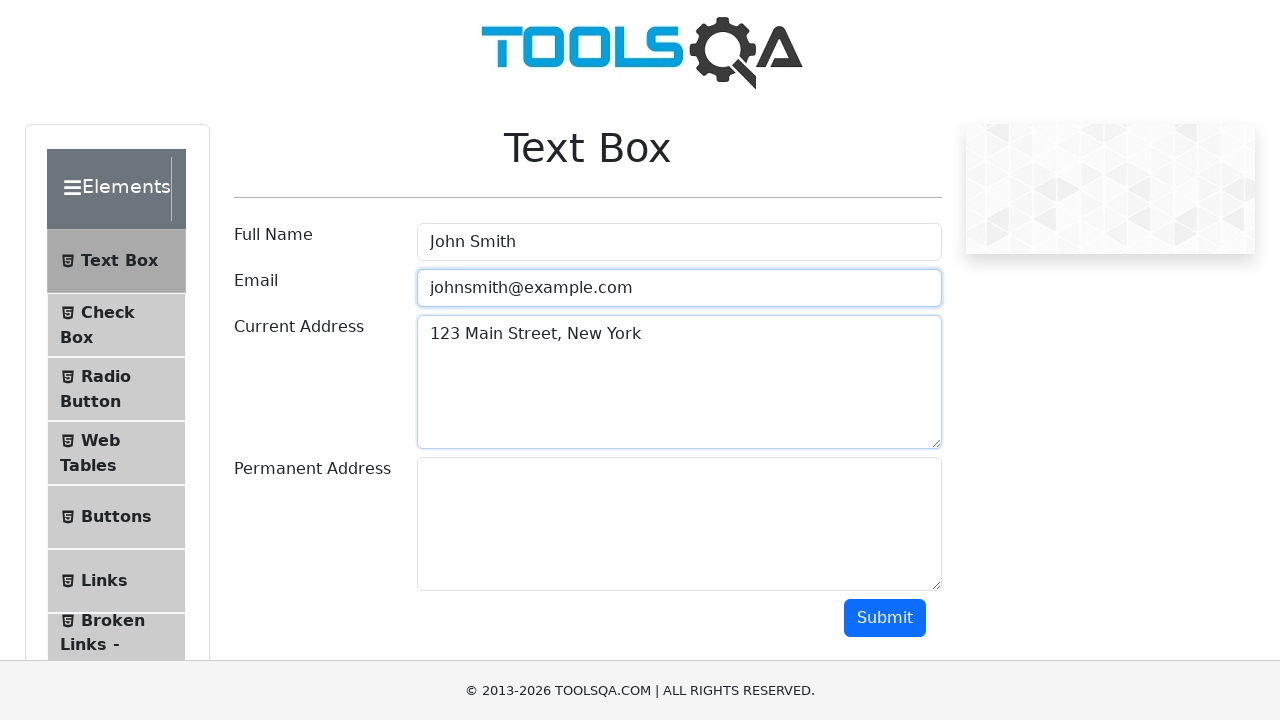

Filled in permanent address field with 'Same as above' on #permanentAddress
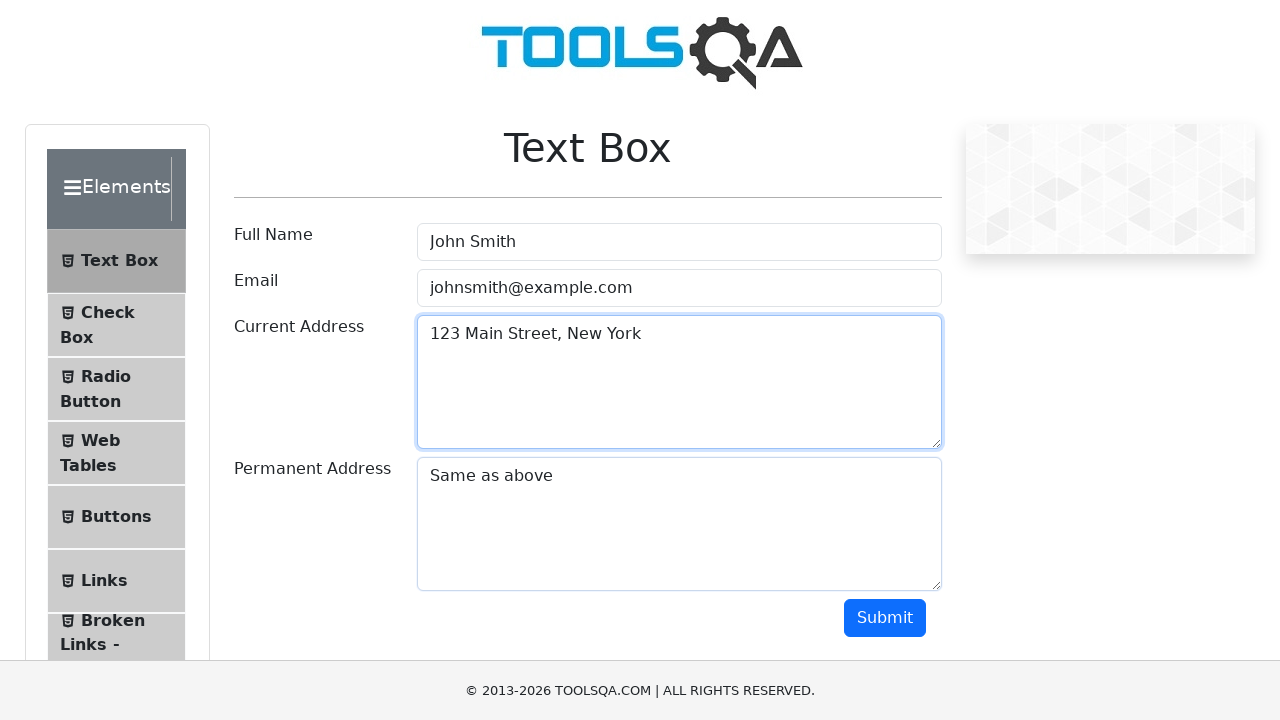

Clicked submit button using JavaScript execution
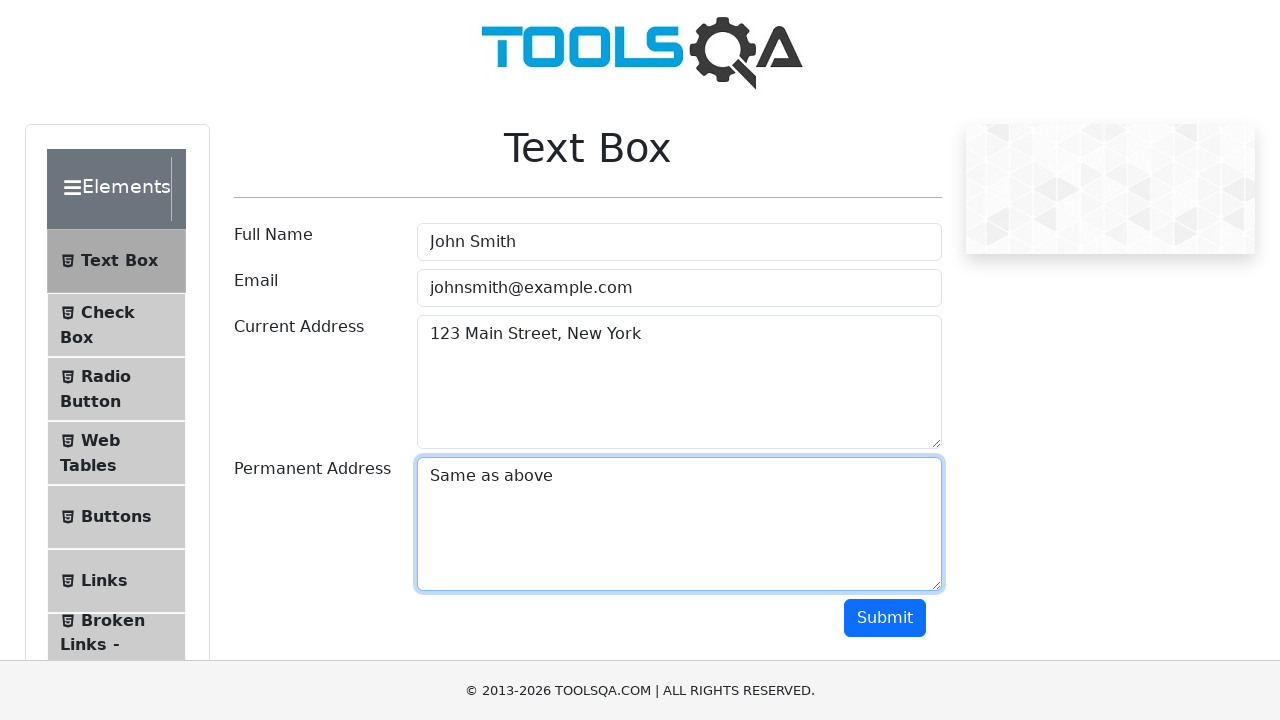

Form submission output appeared on the page
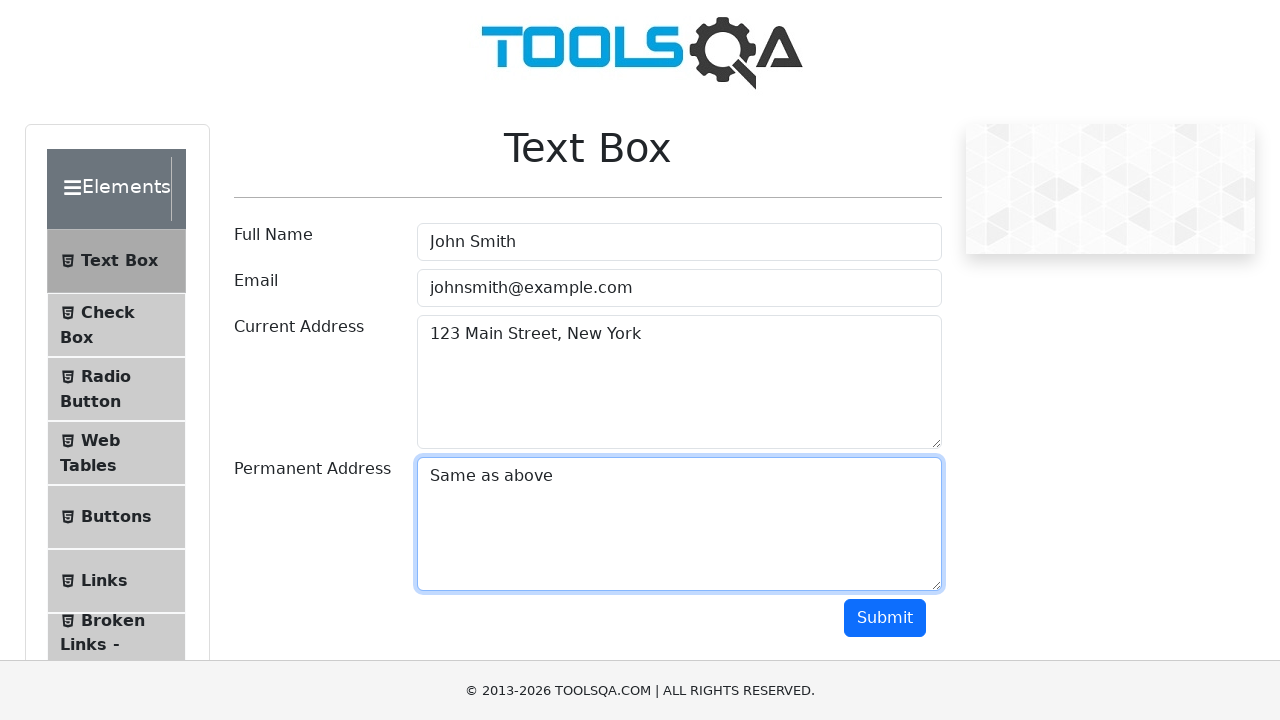

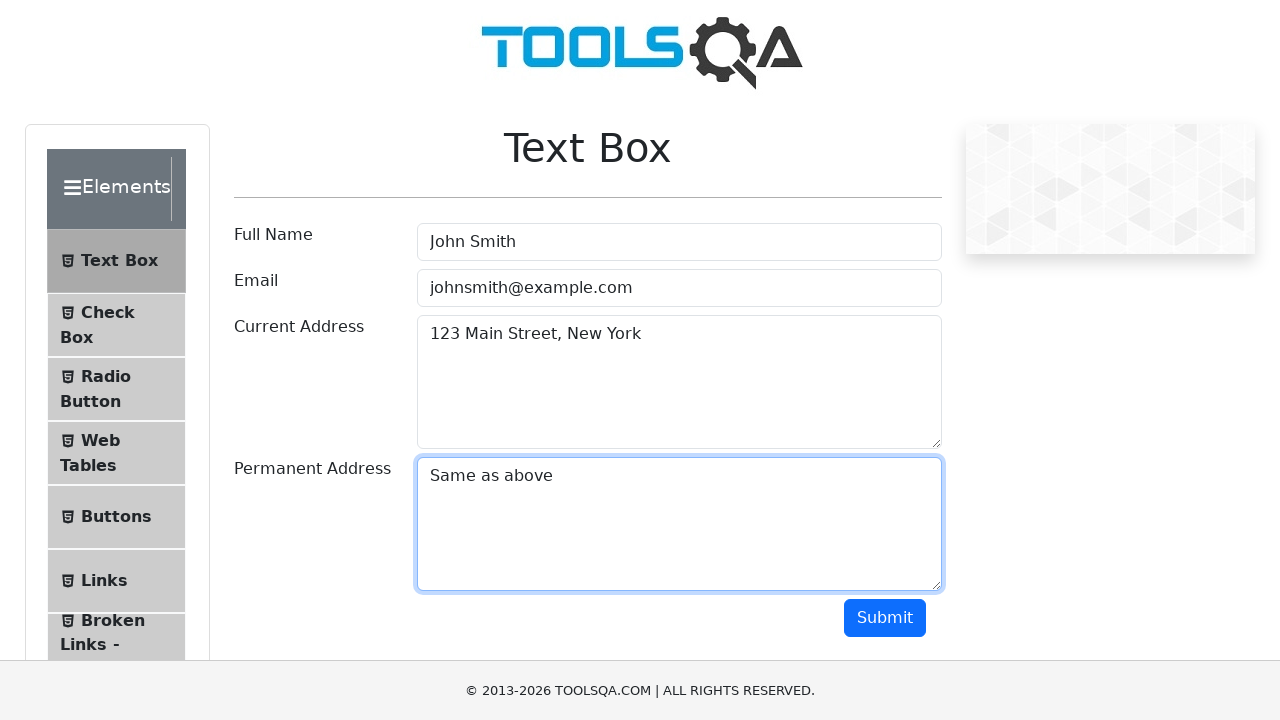